Tests multi-select dropdown functionality by selecting multiple color options

Starting URL: https://testautomationpractice.blogspot.com/

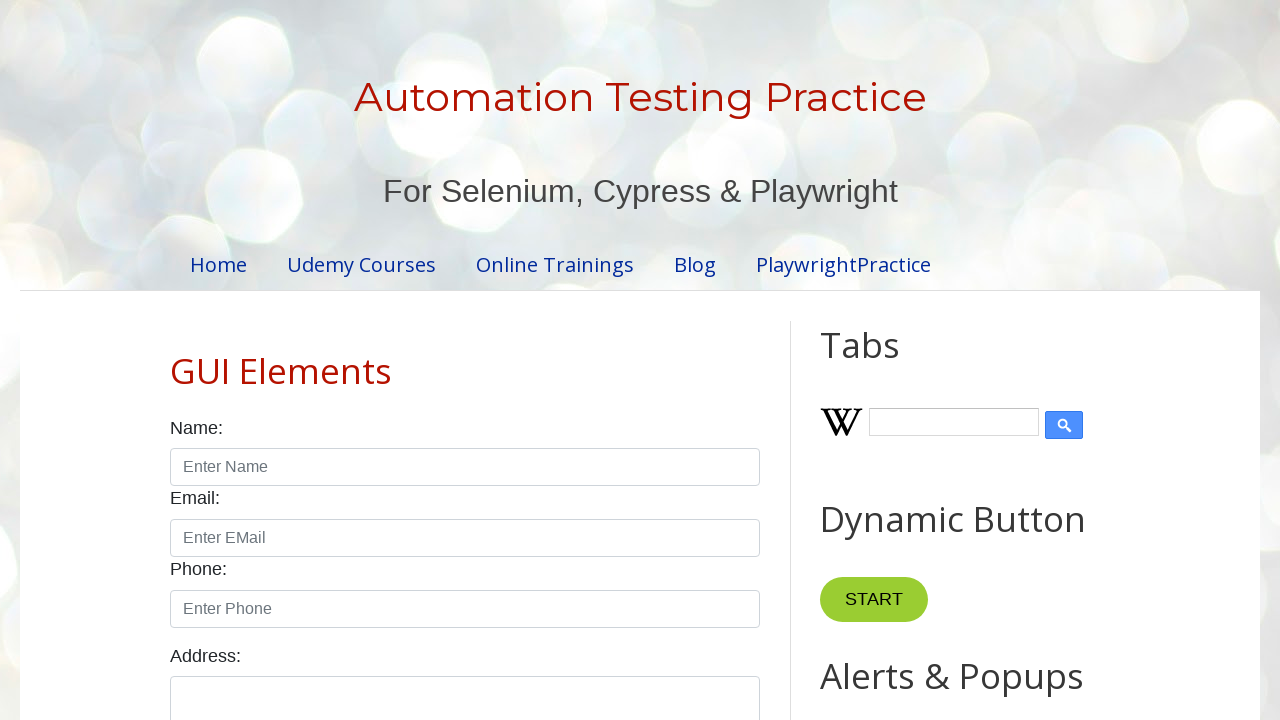

Navigated to test automation practice website
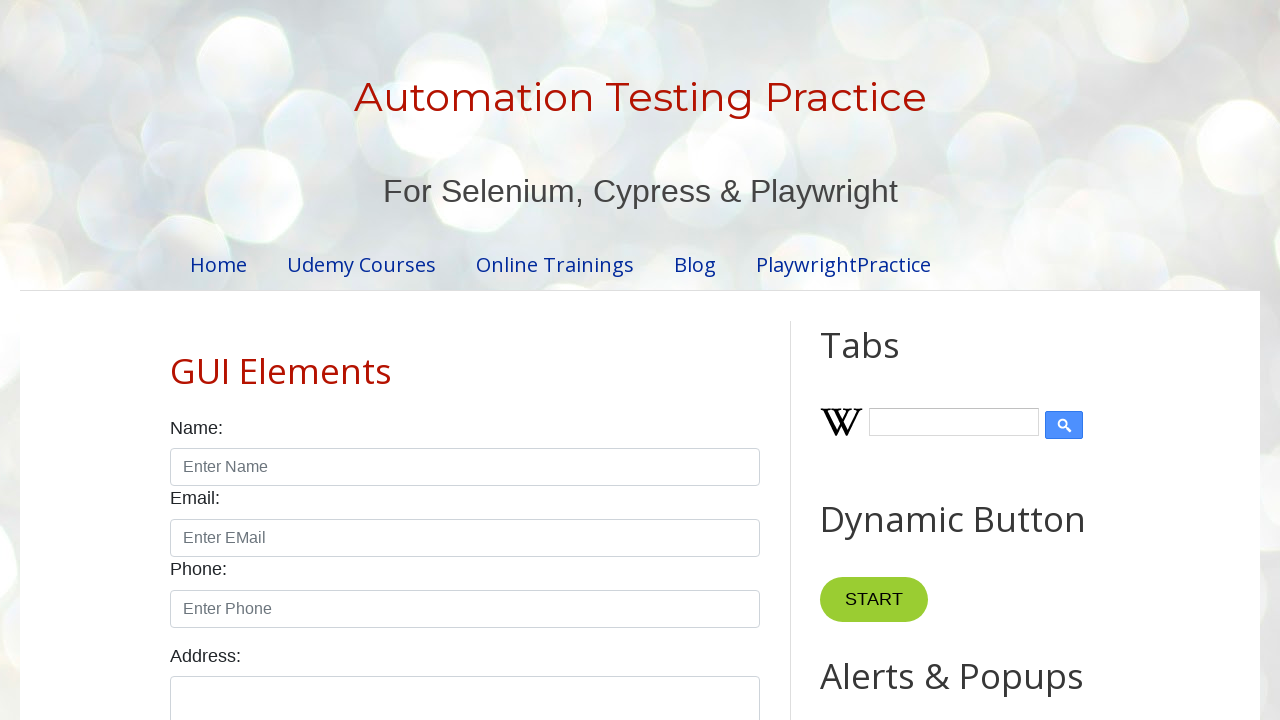

Selected multiple color options (Red, Green, White) from dropdown on #colors
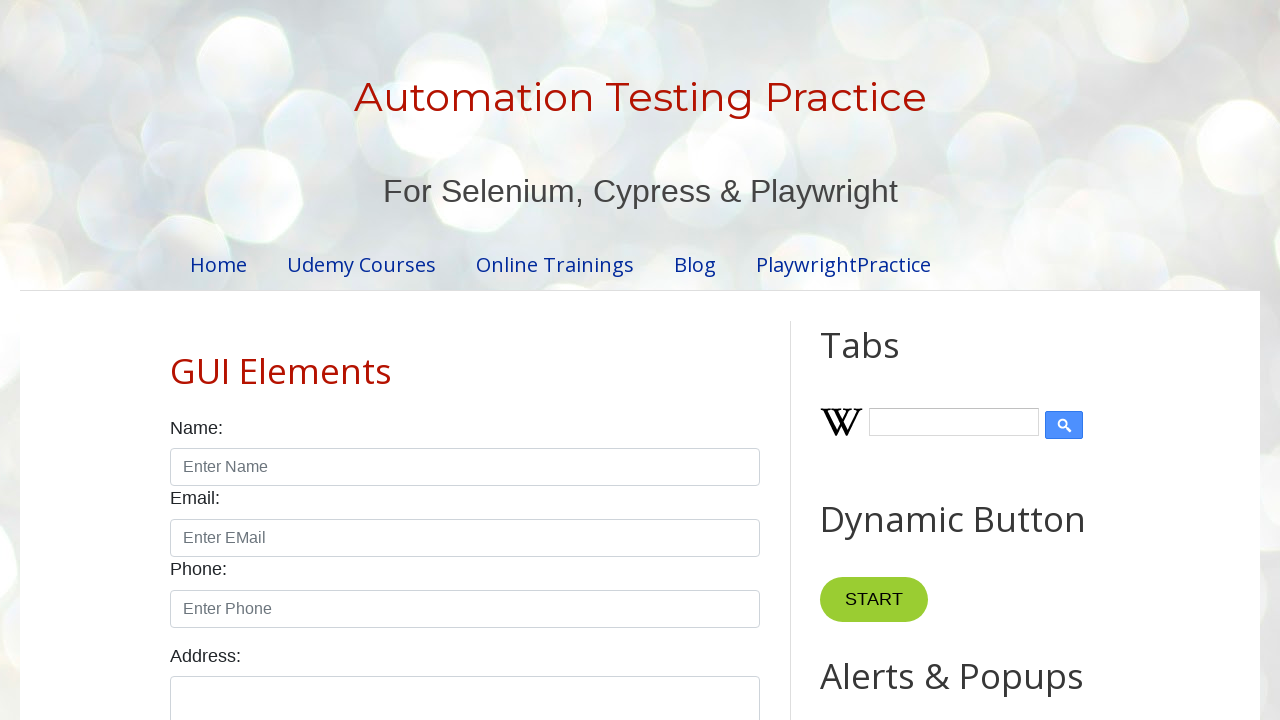

Verified dropdown options are present
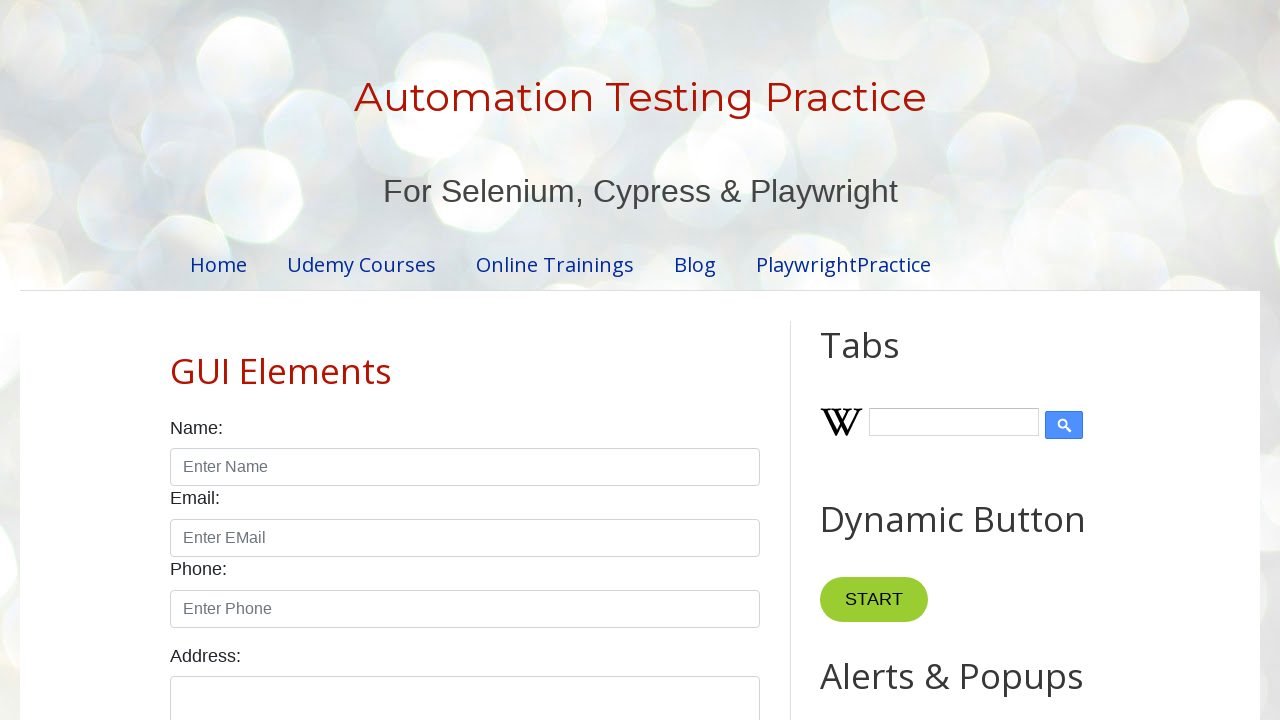

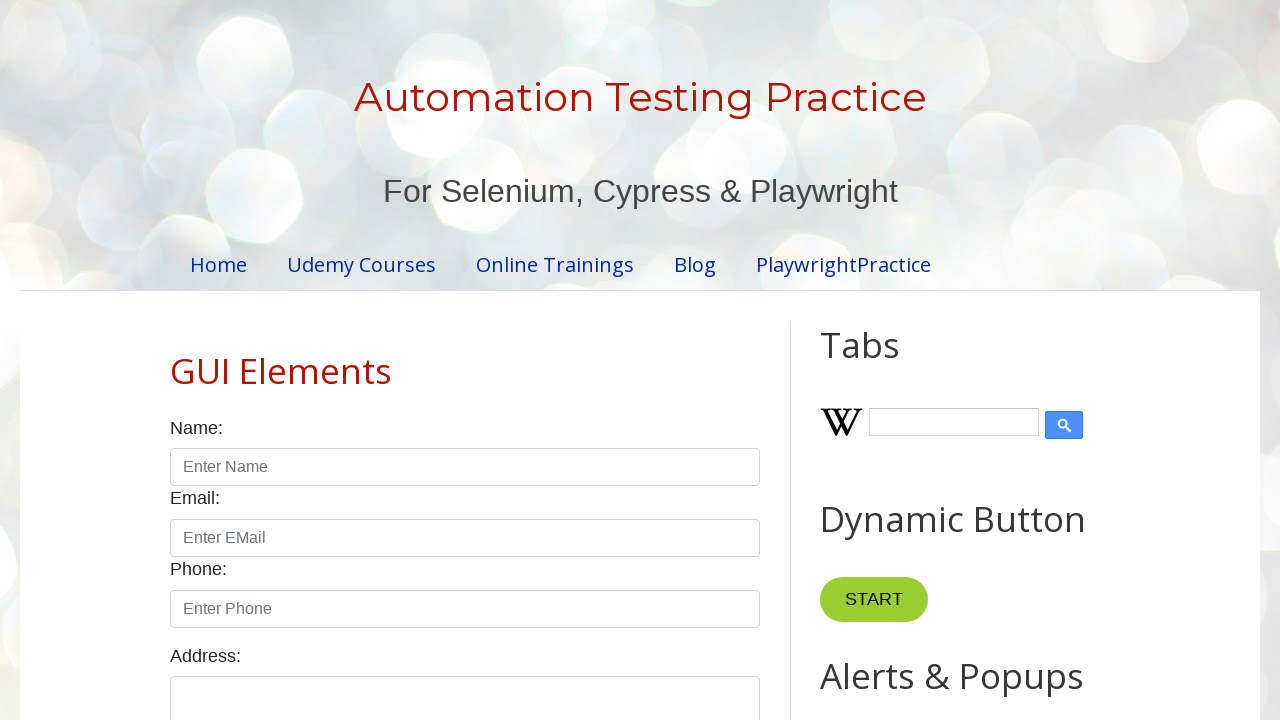